Verifies that the logo text displays "GREENKART" correctly on the page.

Starting URL: https://rahulshettyacademy.com/seleniumPractise/#/

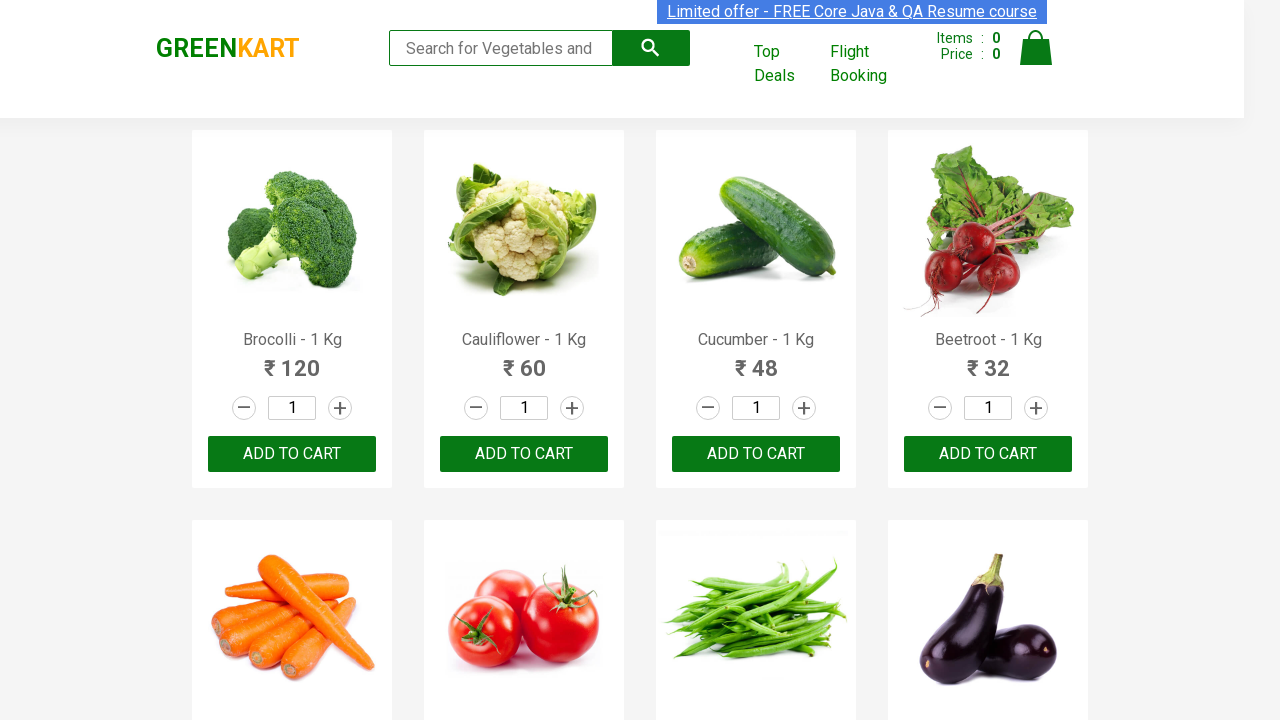

Logo element loaded and ready
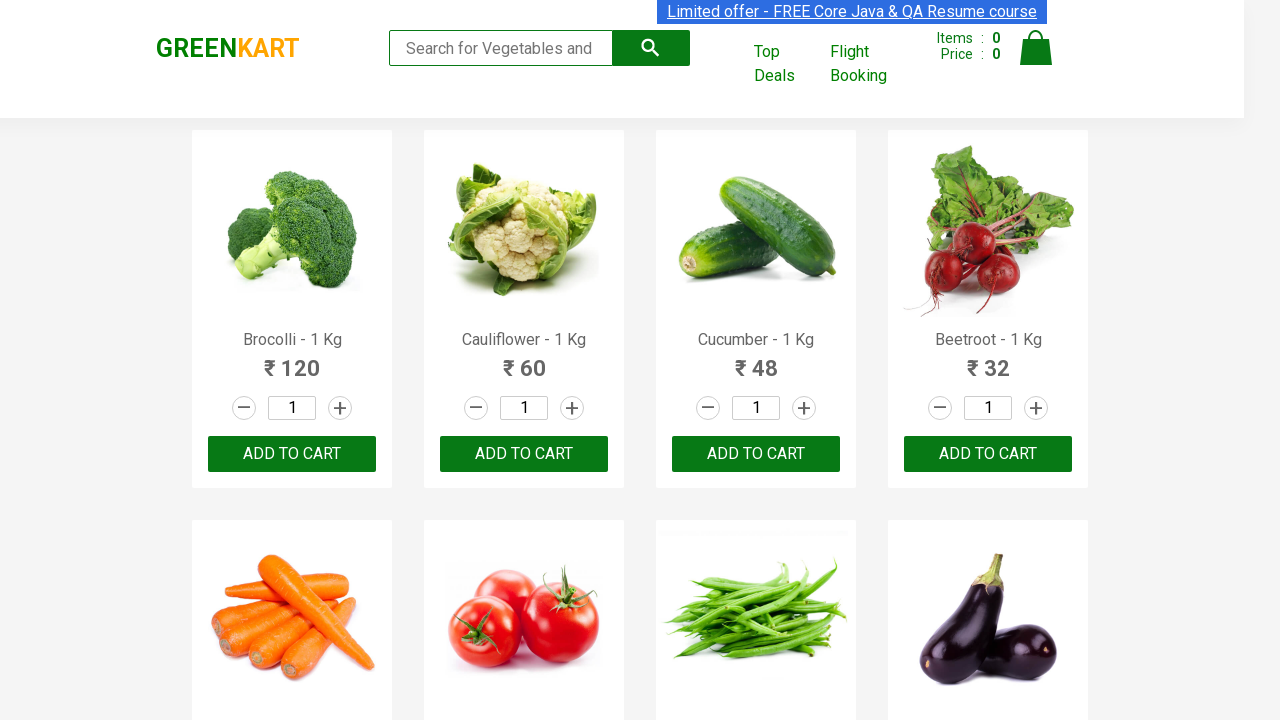

Verified logo text displays 'GREENKART' correctly
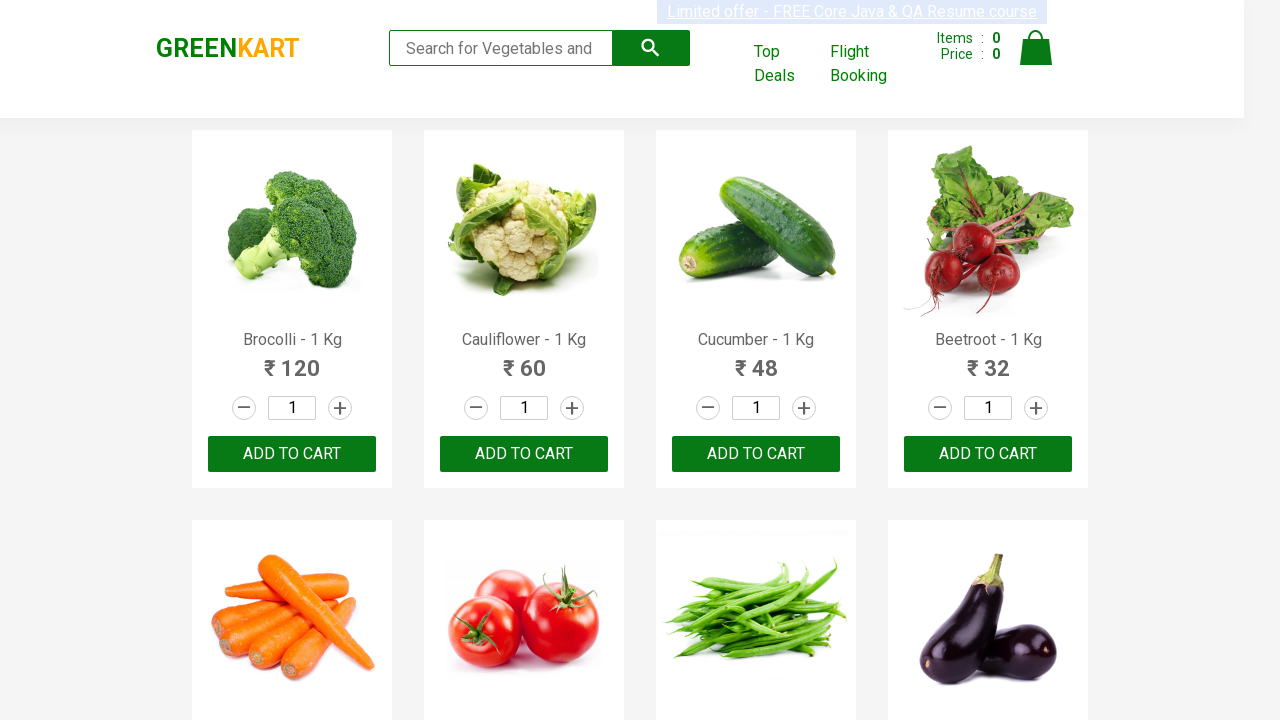

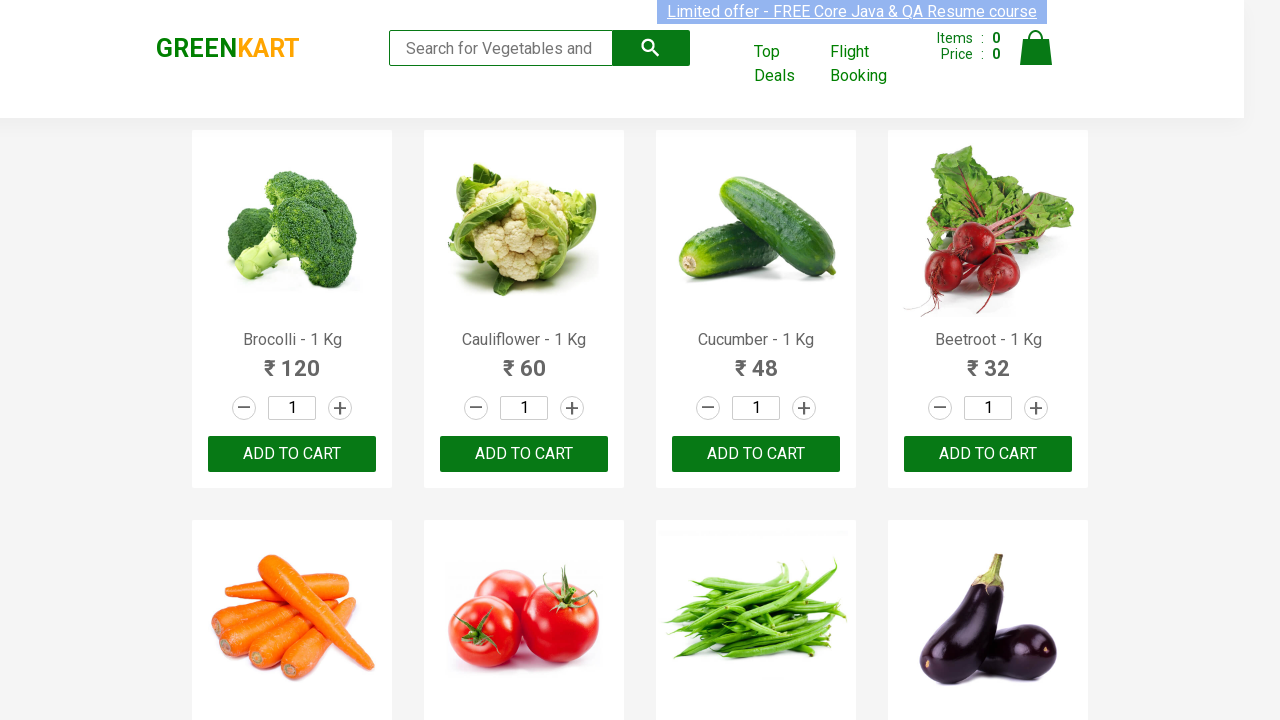